Navigates to MoneyLion homepage, scrolls down to find the Careers link, and clicks on it to navigate to the careers page

Starting URL: https://www.moneylion.com/

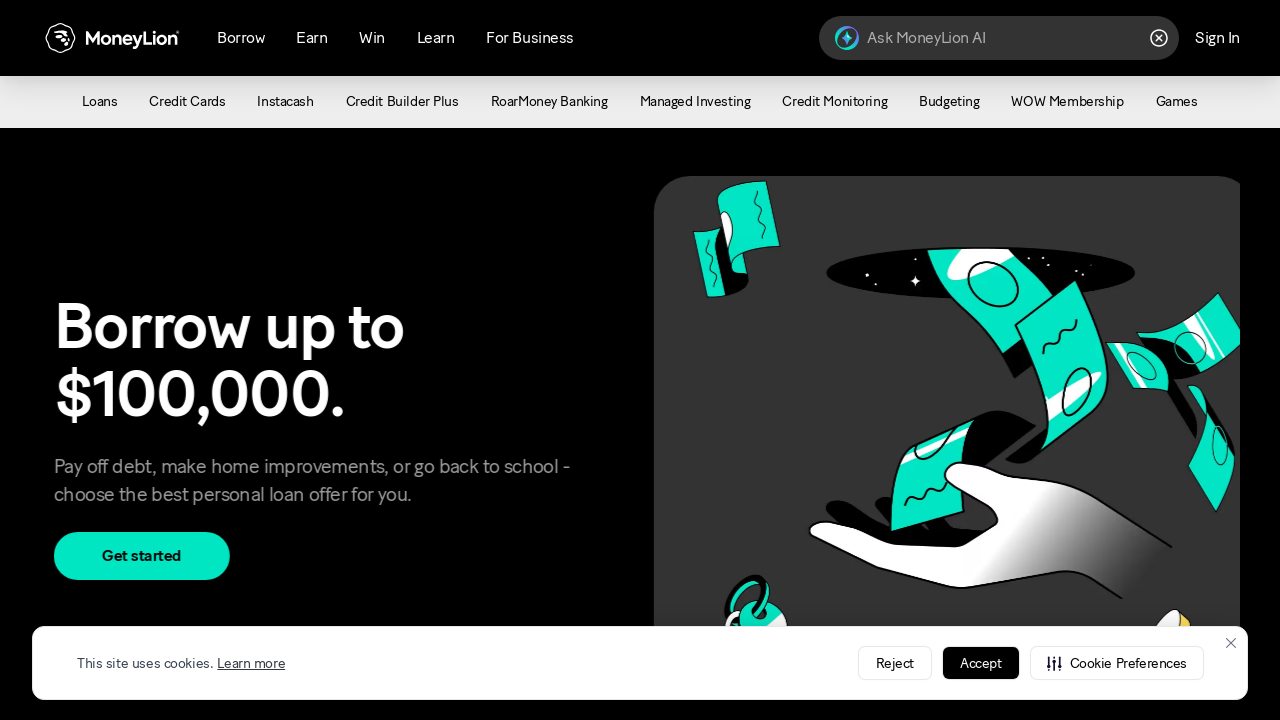

Navigated to MoneyLion homepage
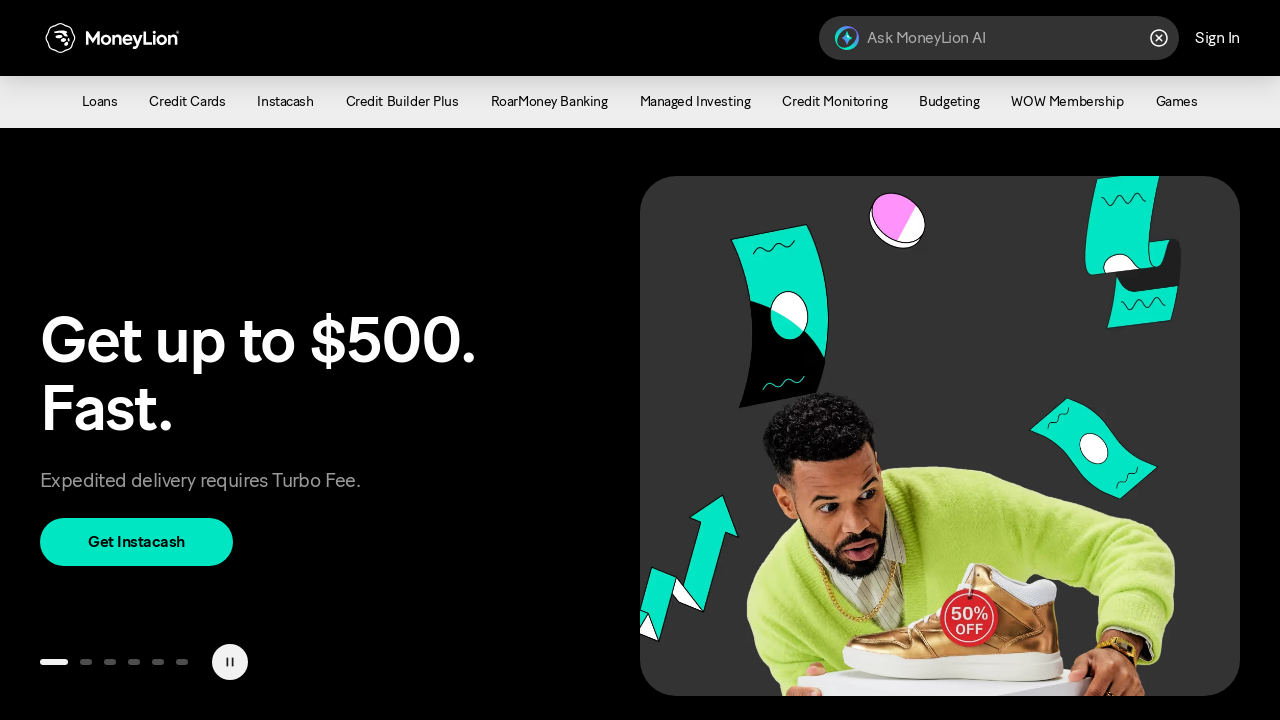

Located Careers link on the page
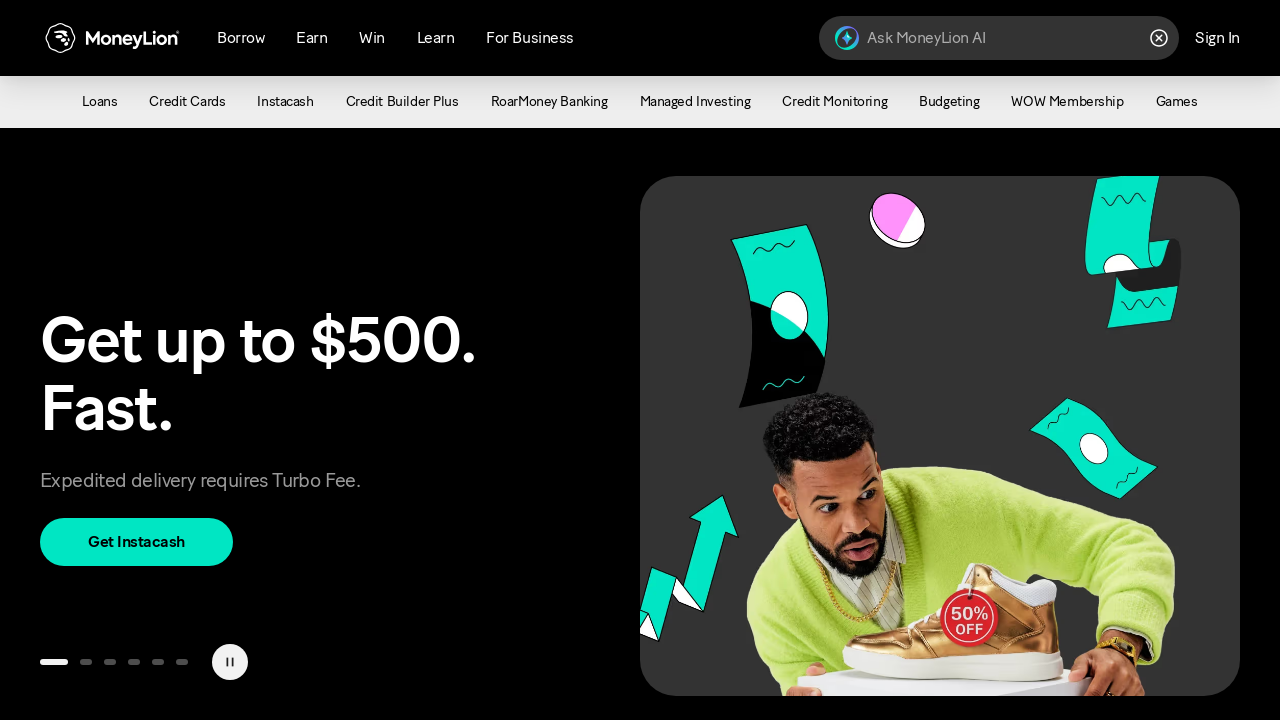

Scrolled down to make Careers link visible
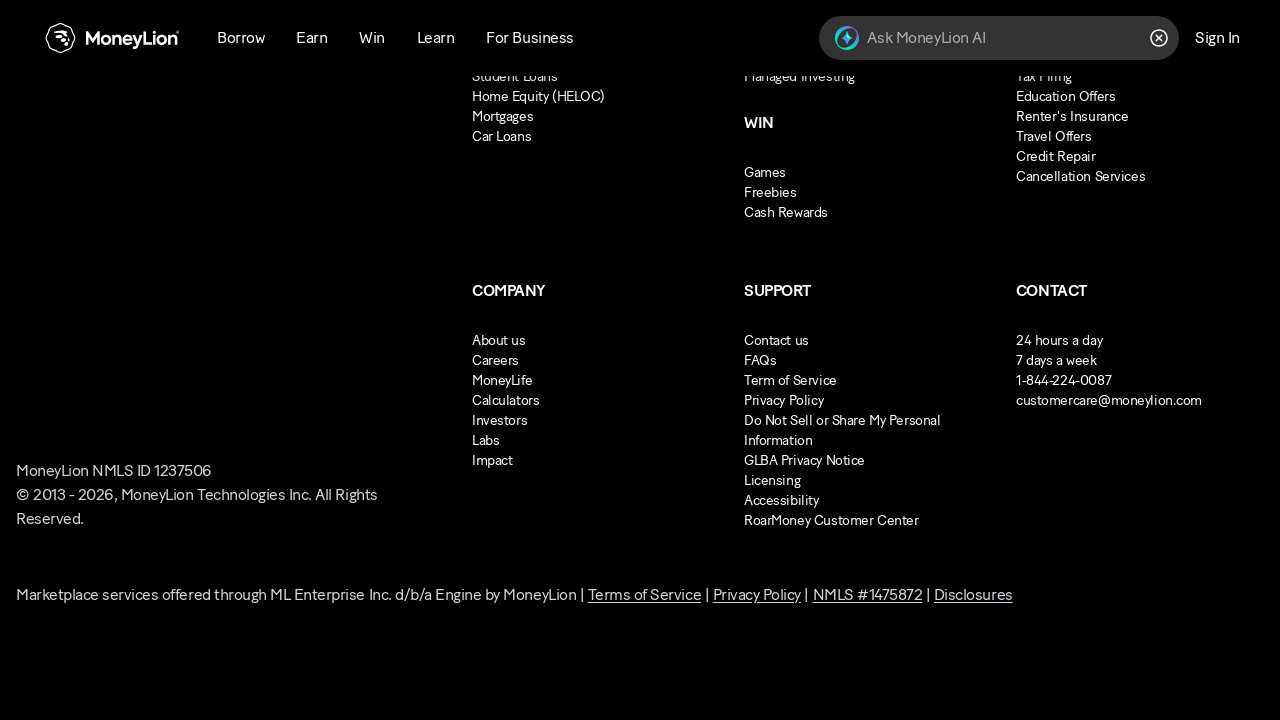

Clicked on Careers link at (496, 360) on a:has-text('Careers')
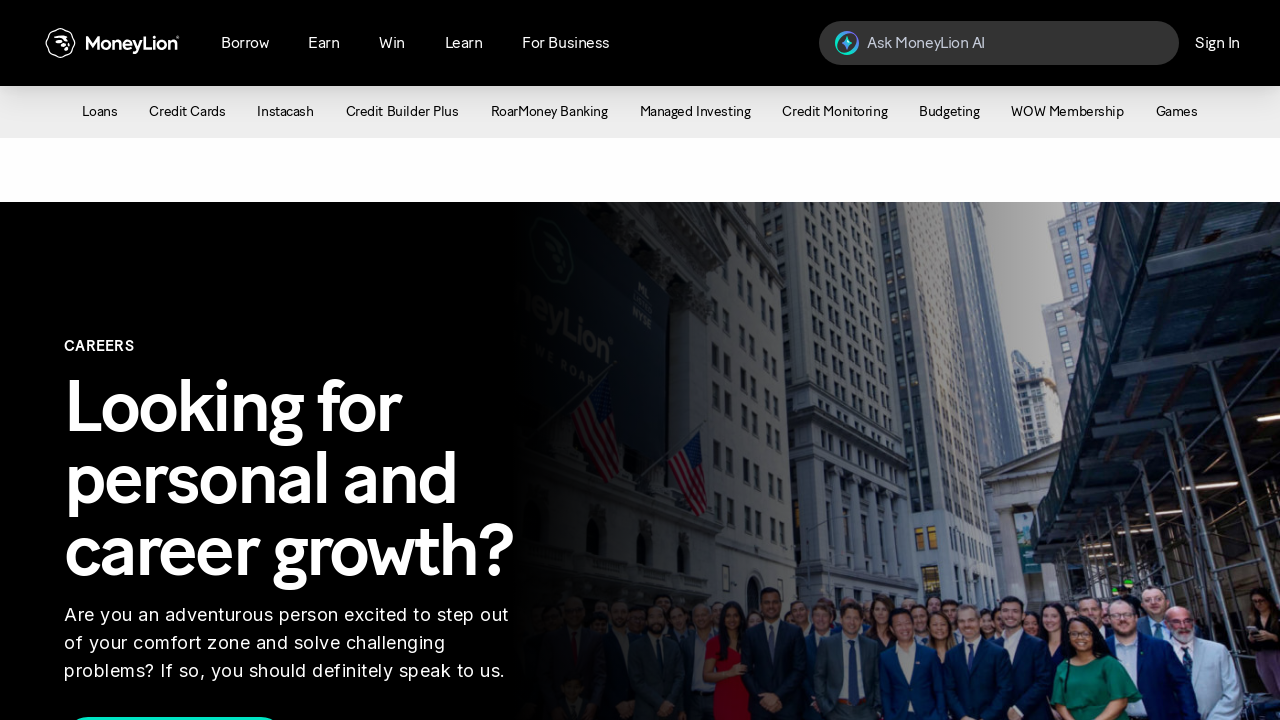

Careers page loaded successfully
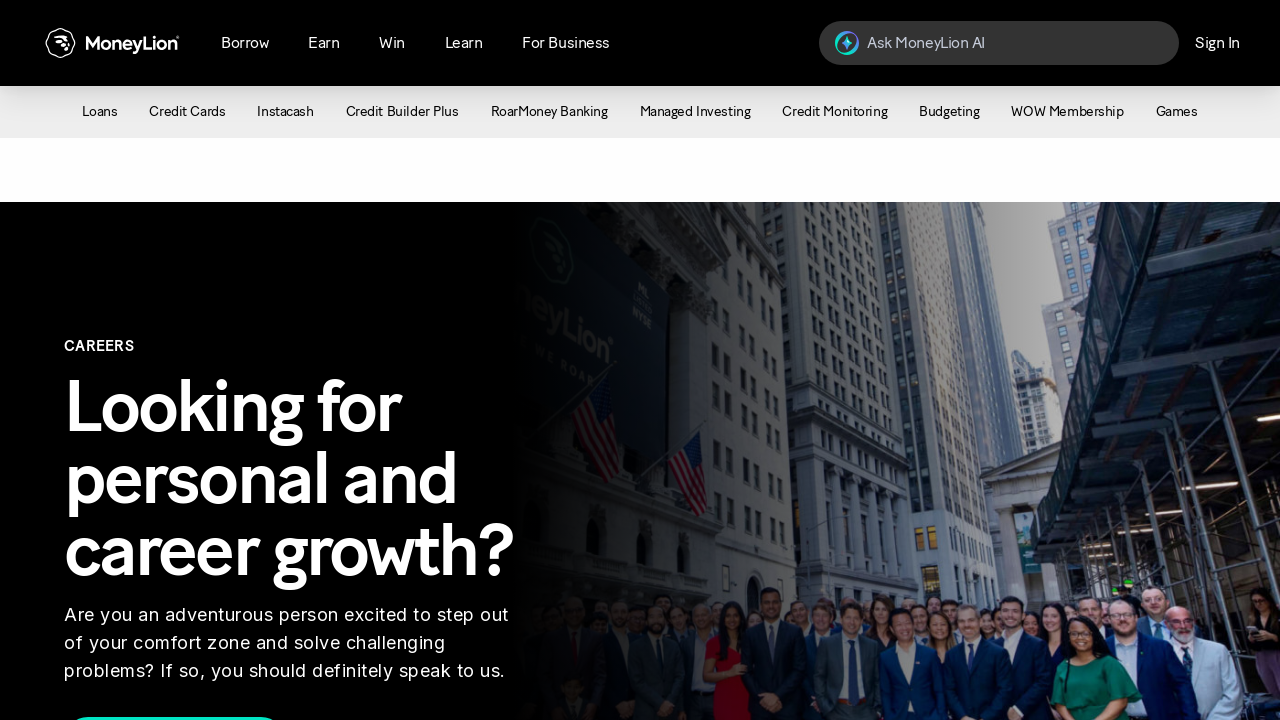

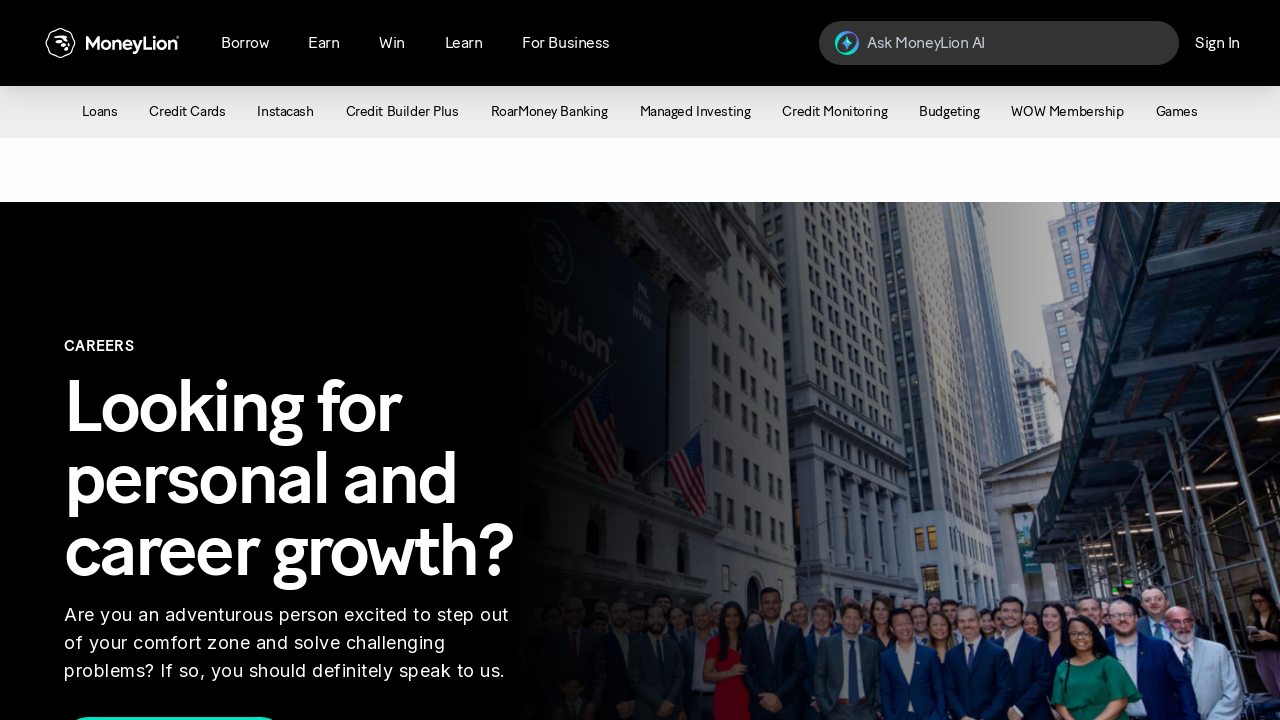